Navigates to REDcard page and clicks on Contact us link

Starting URL: https://www.target.com/

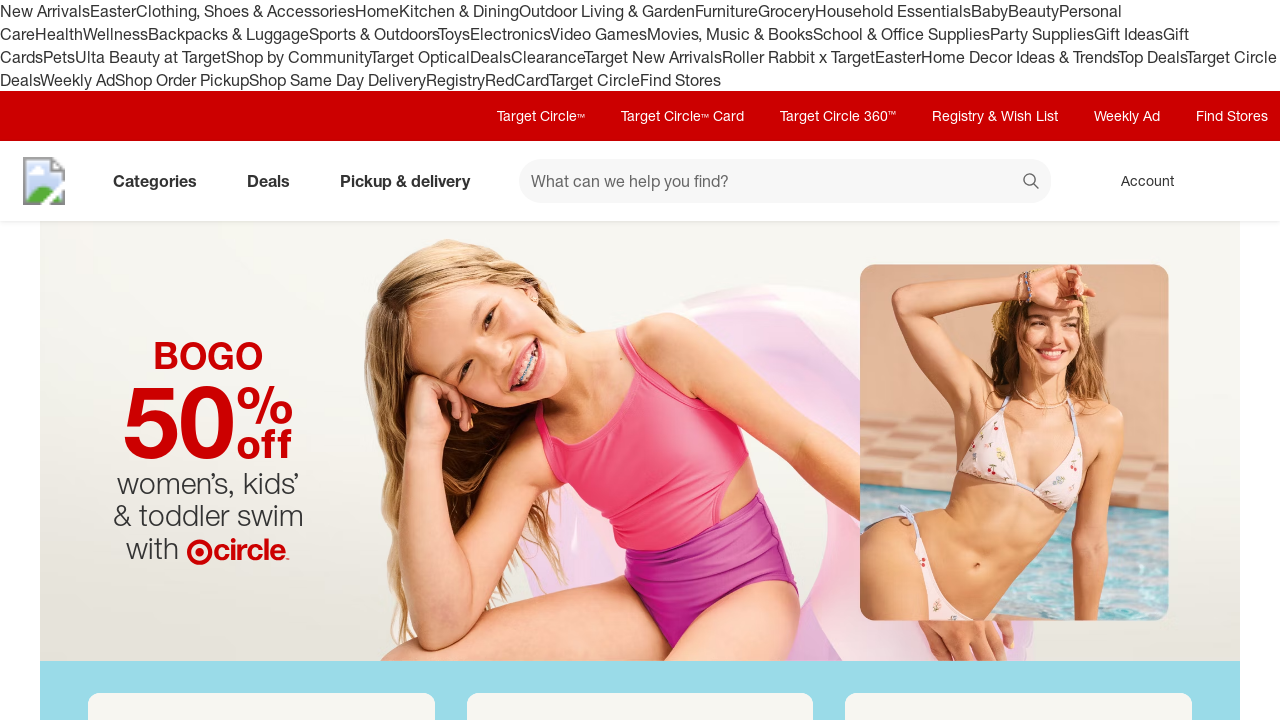

Navigated to Target homepage
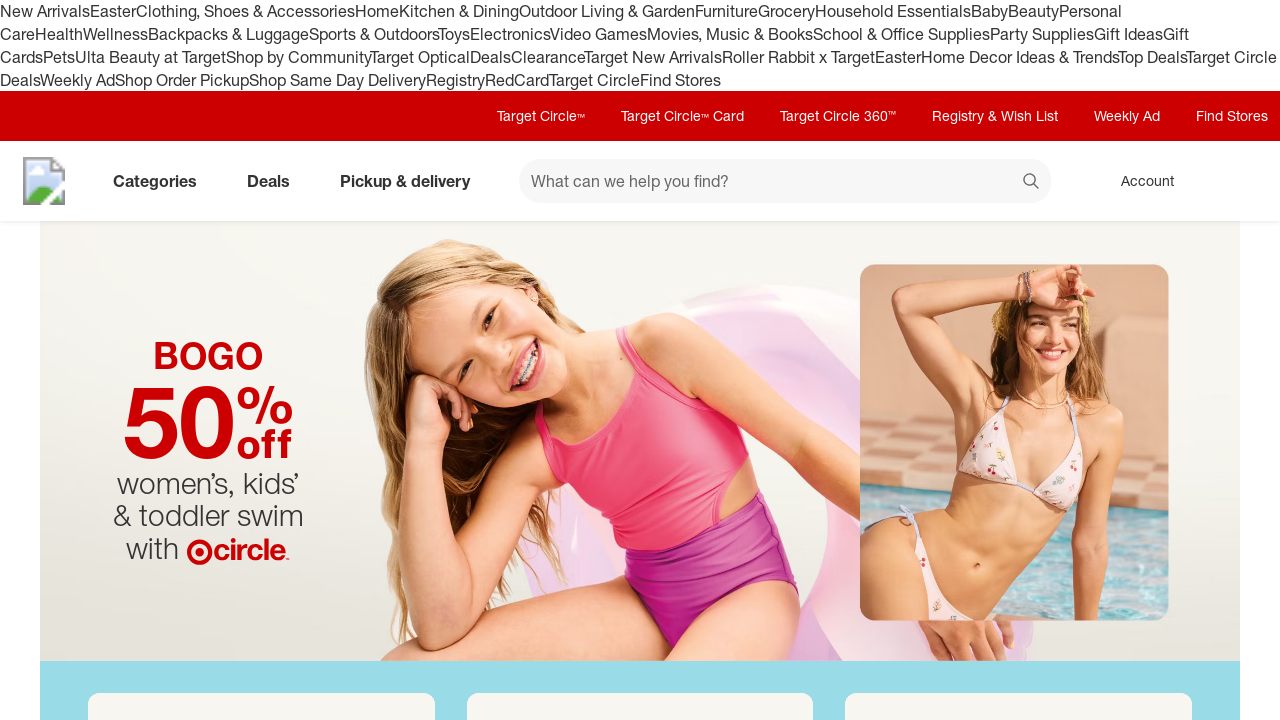

Clicked on REDcard link at (517, 80) on text=REDcard
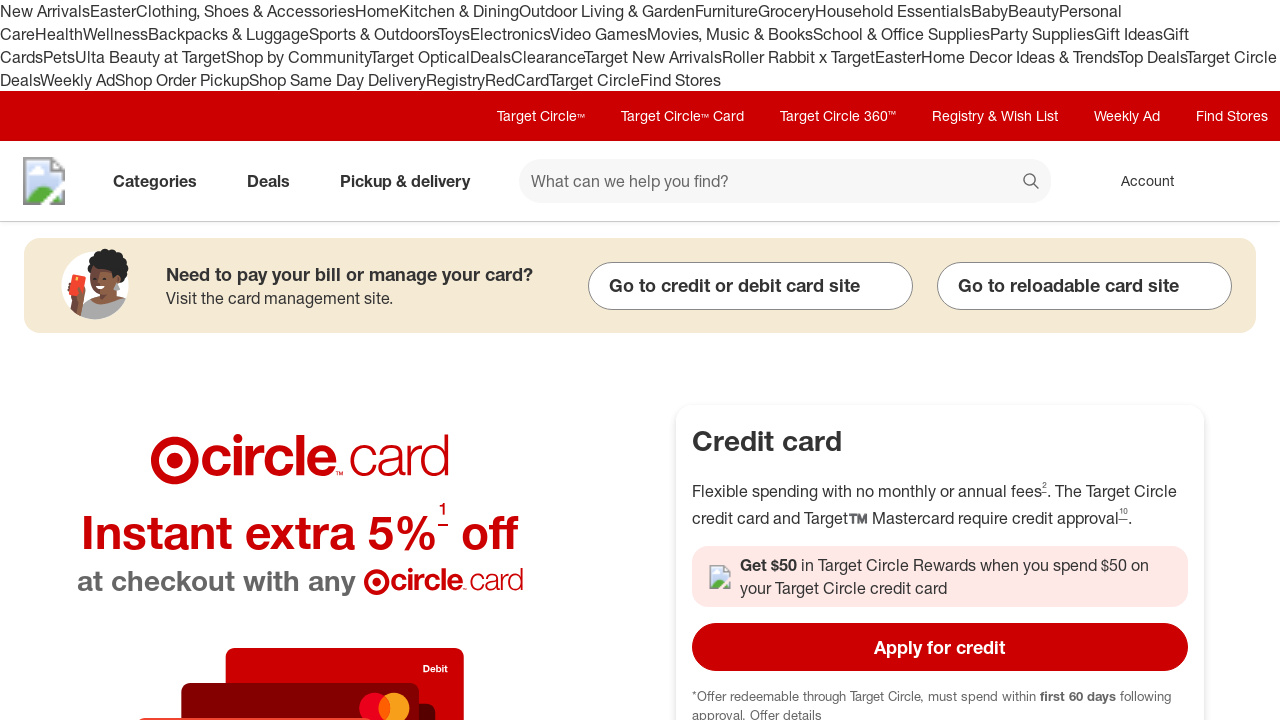

Clicked on Contact us link at (321, 585) on text=Contact us
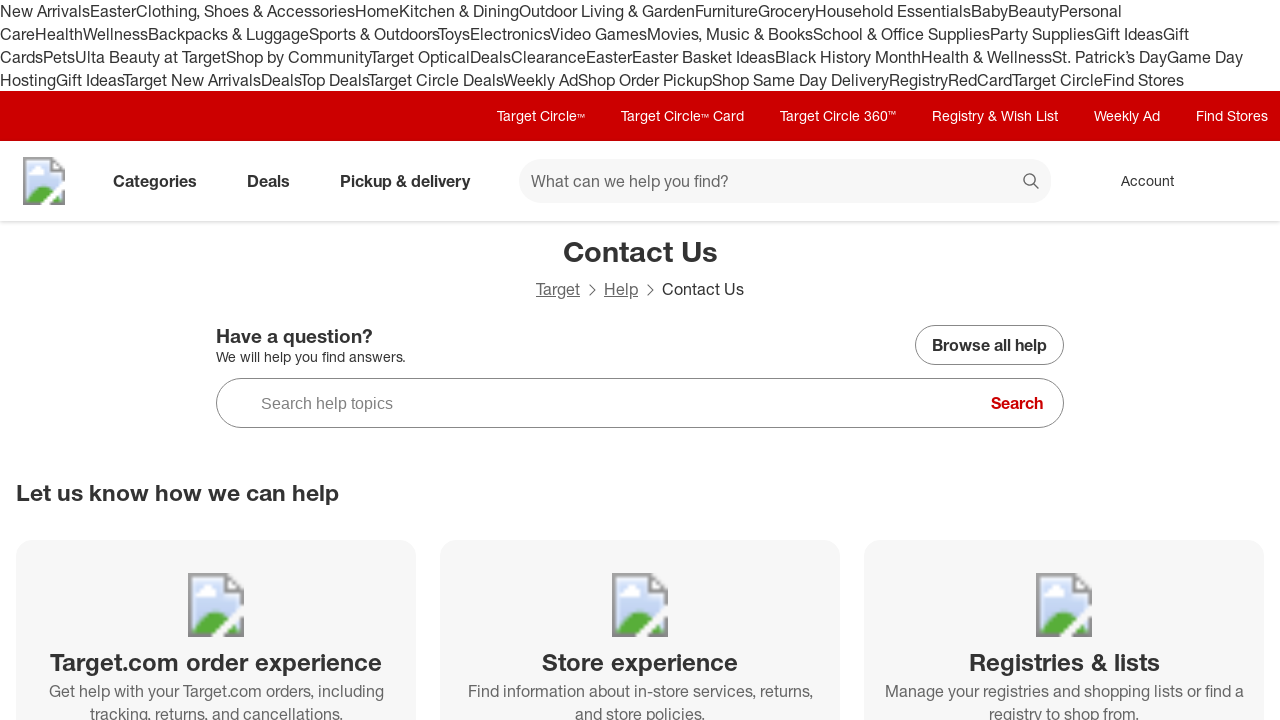

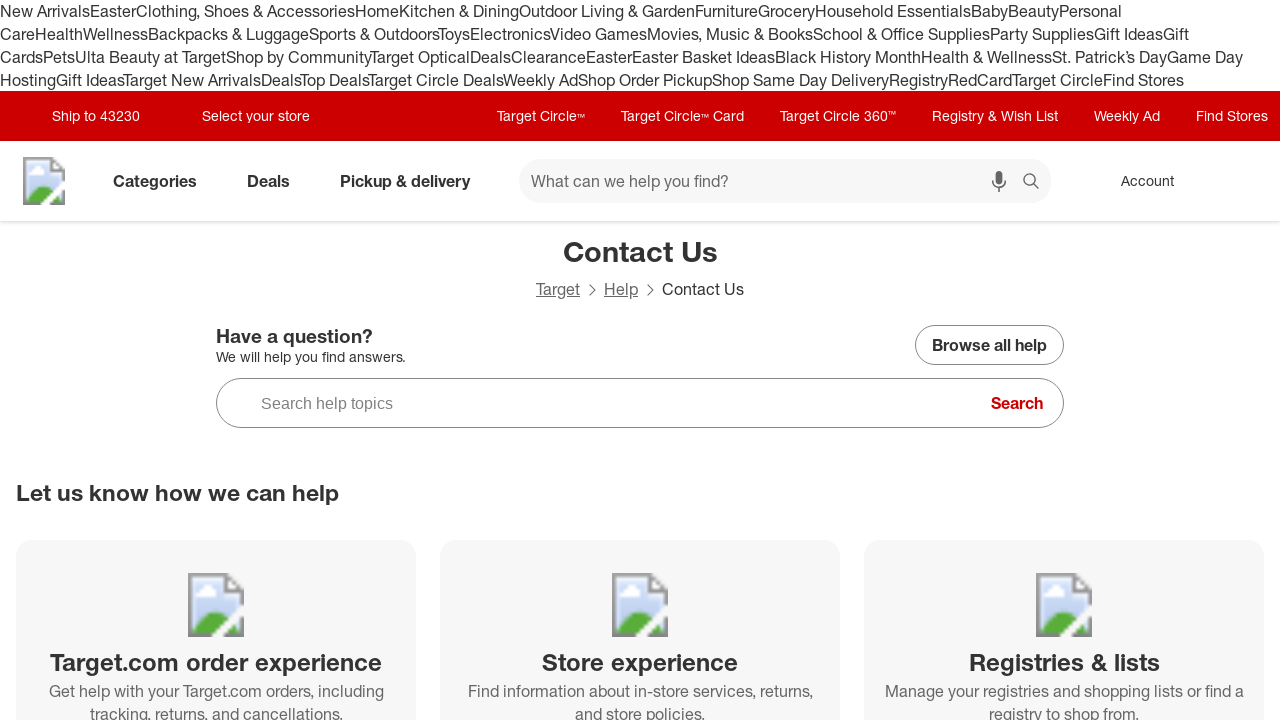